Tests job posting functionality by navigating to the post job page and filling out the job posting form with various details including job title, location, type, and company information

Starting URL: https://alchemy.hguy.co/jobs/

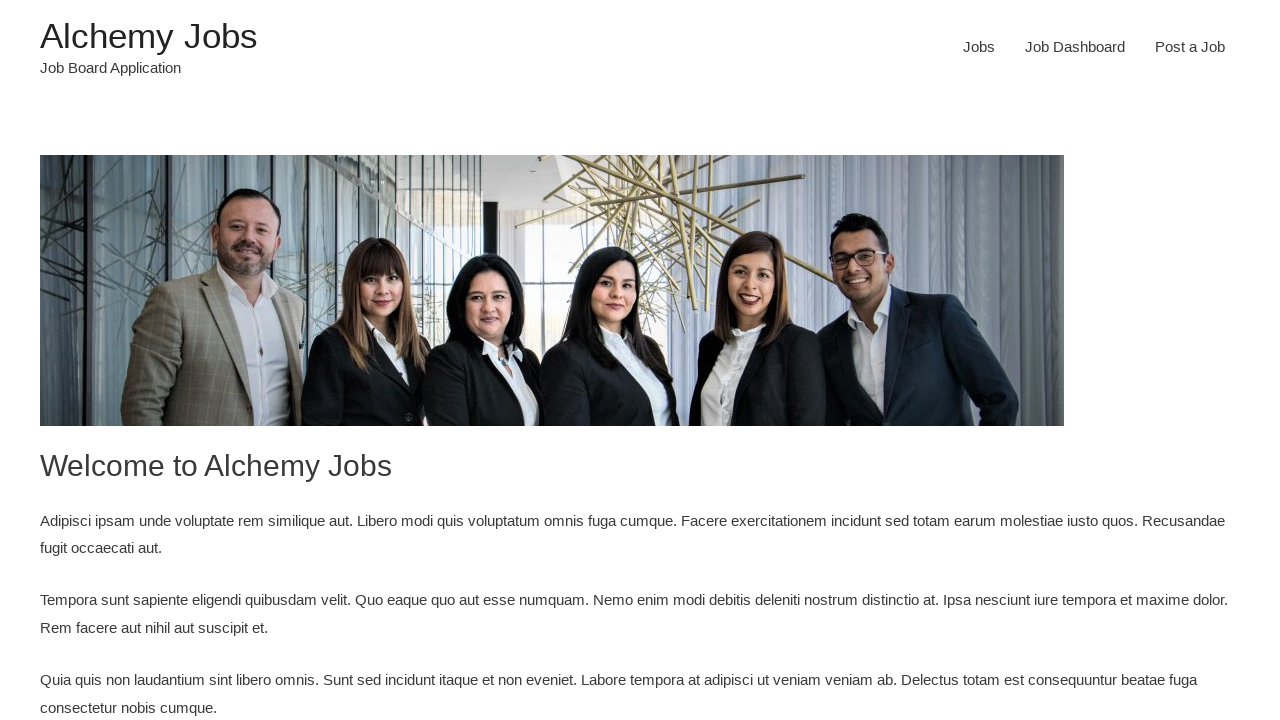

Clicked on Post Job link at (1190, 47) on xpath=//ul/li[3]/a
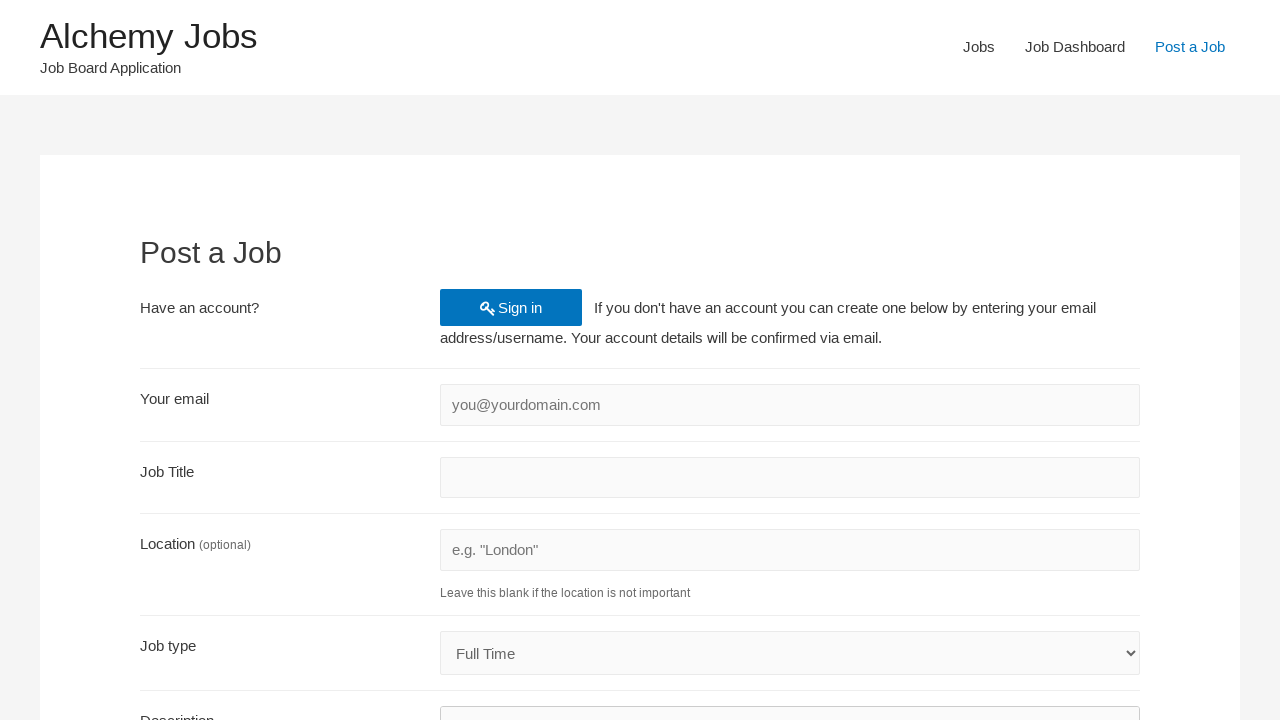

Filled email field with 'testuser@example.com' on input#create_account_email
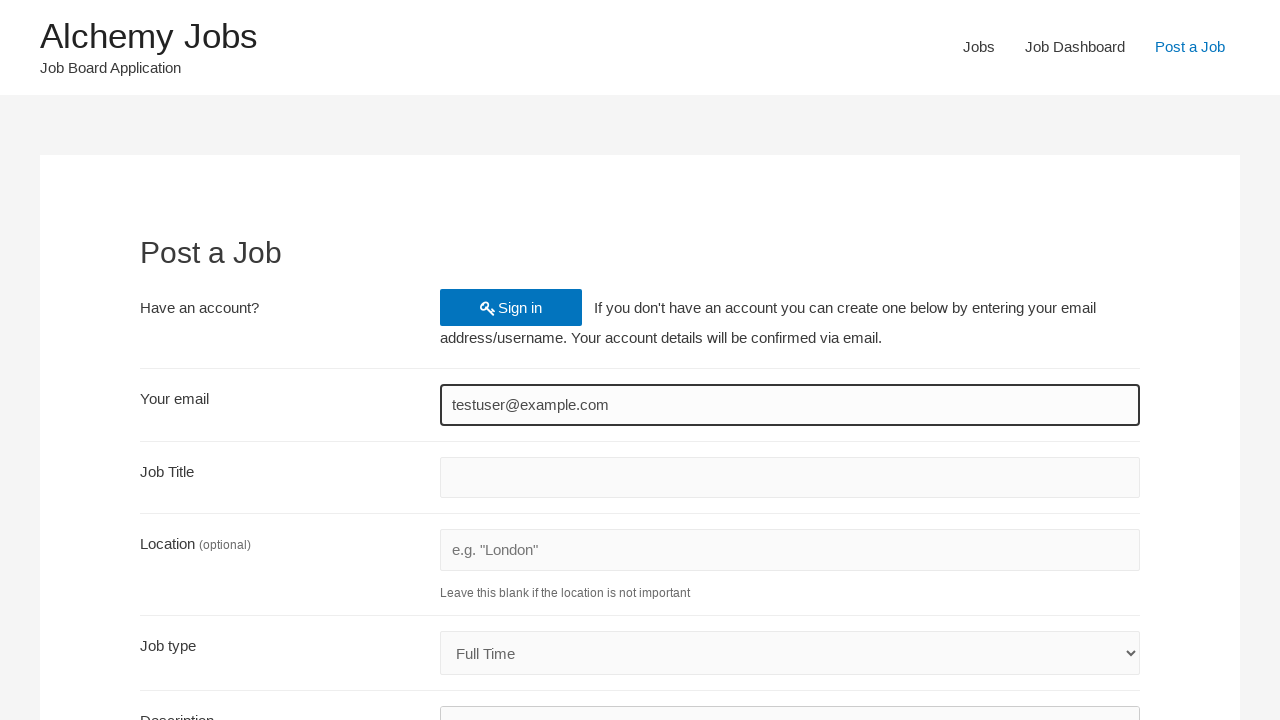

Filled job title with 'Software Engineer' on input#job_title
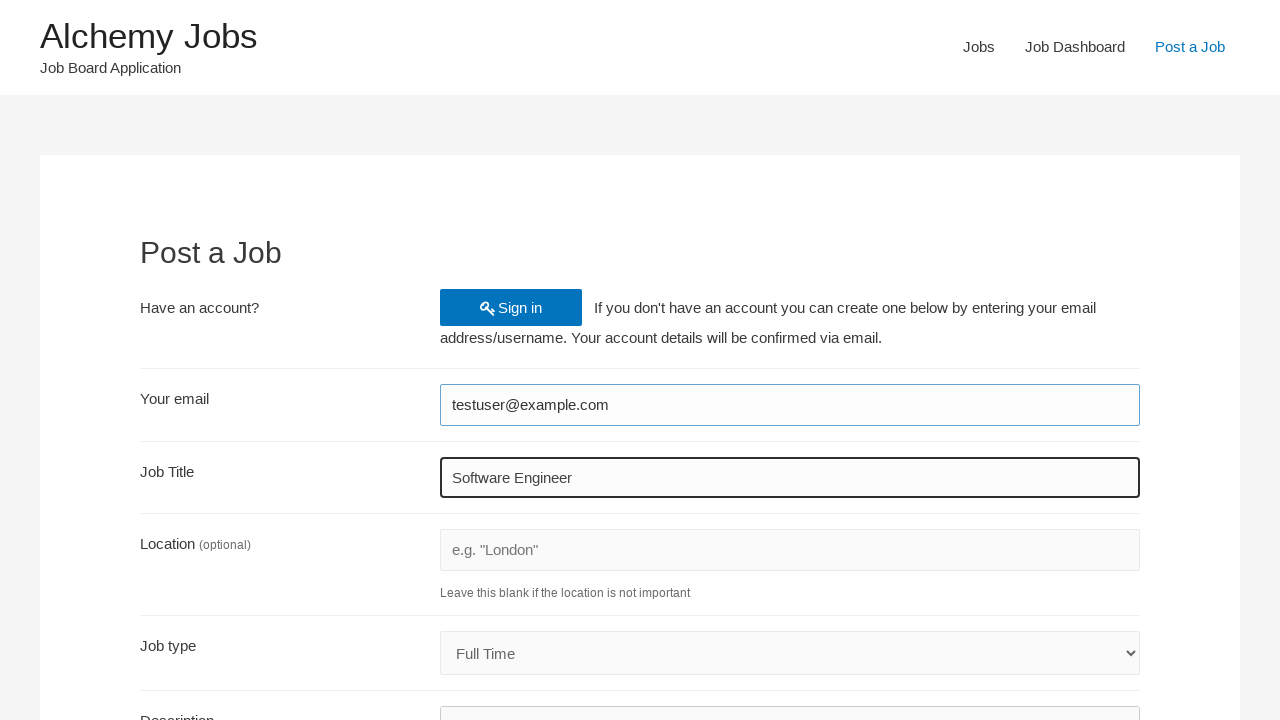

Filled location with 'San Francisco' on input#job_location
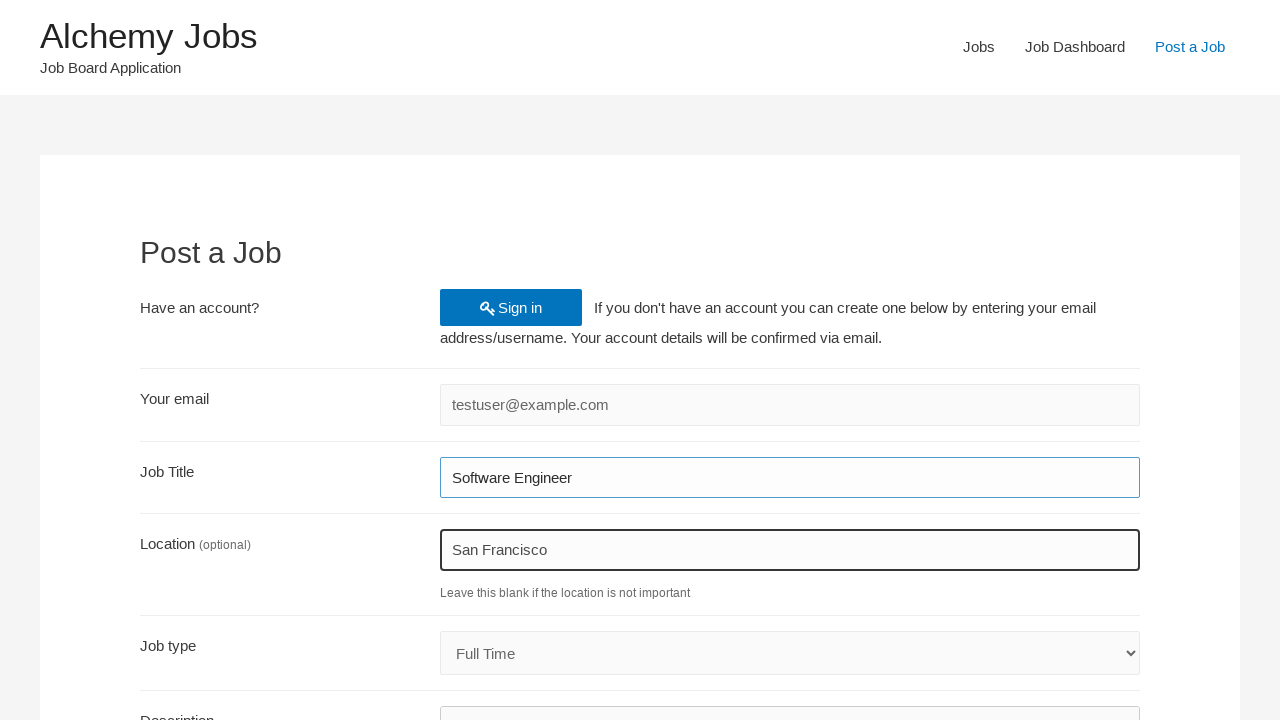

Selected first option from job type dropdown on select#job_type
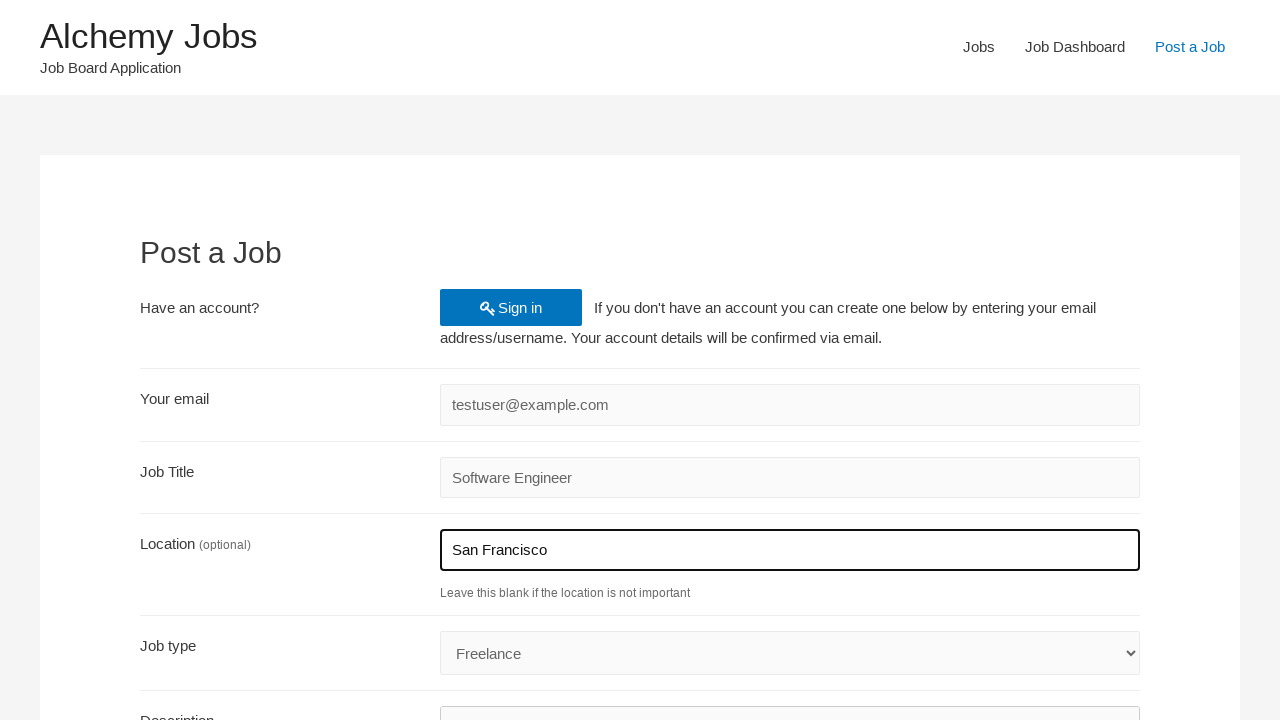

Filled application email with 'applications@company.com' on input#application
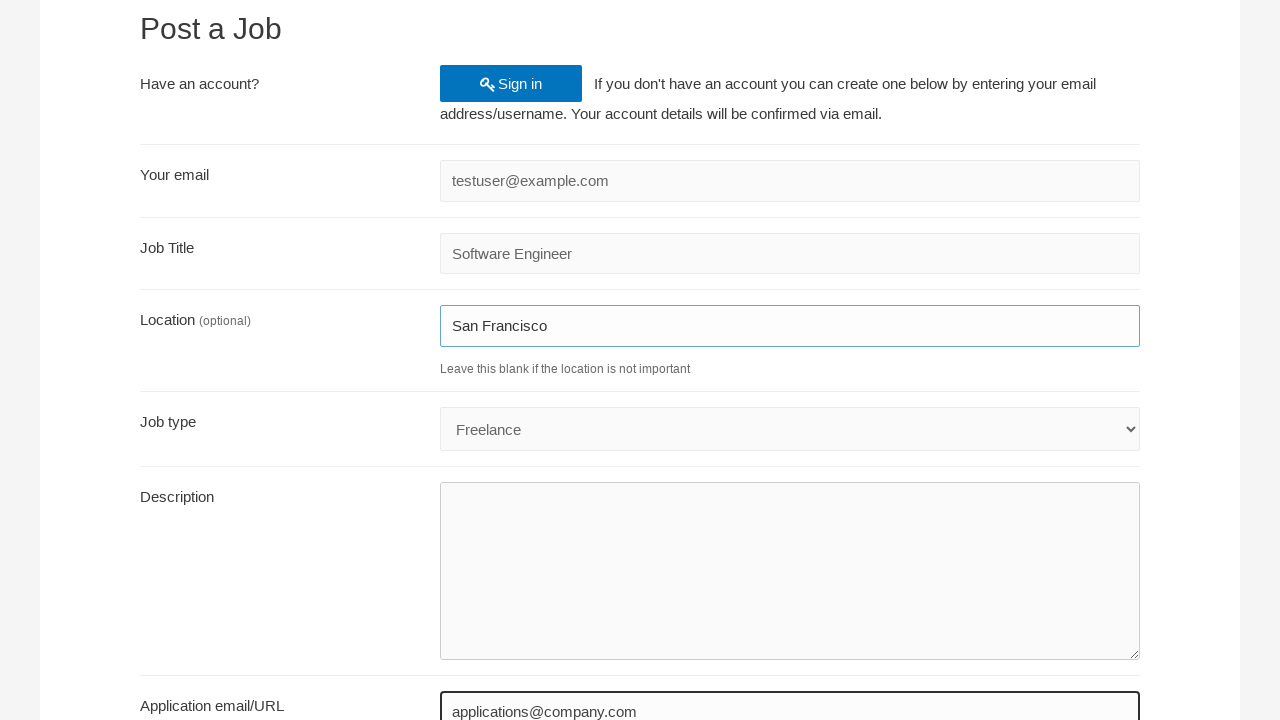

Filled company name with 'Tech Solutions Inc' on input#company_name
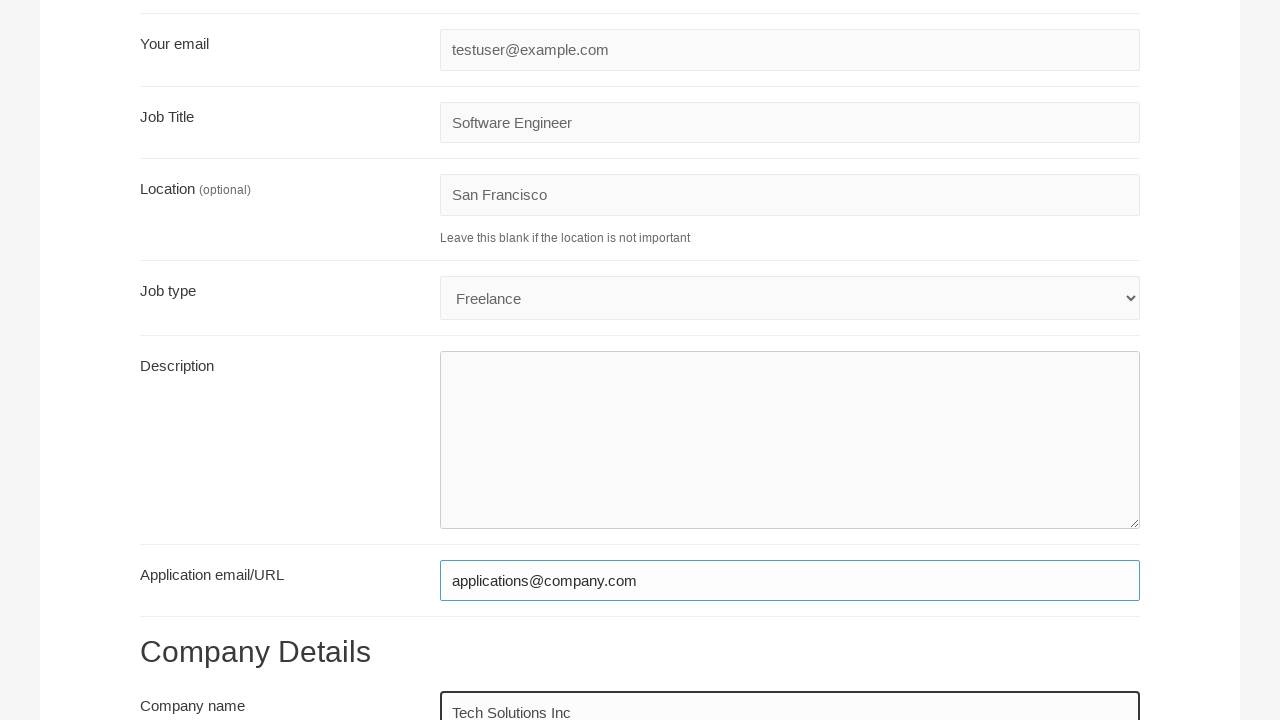

Added job description in iframe
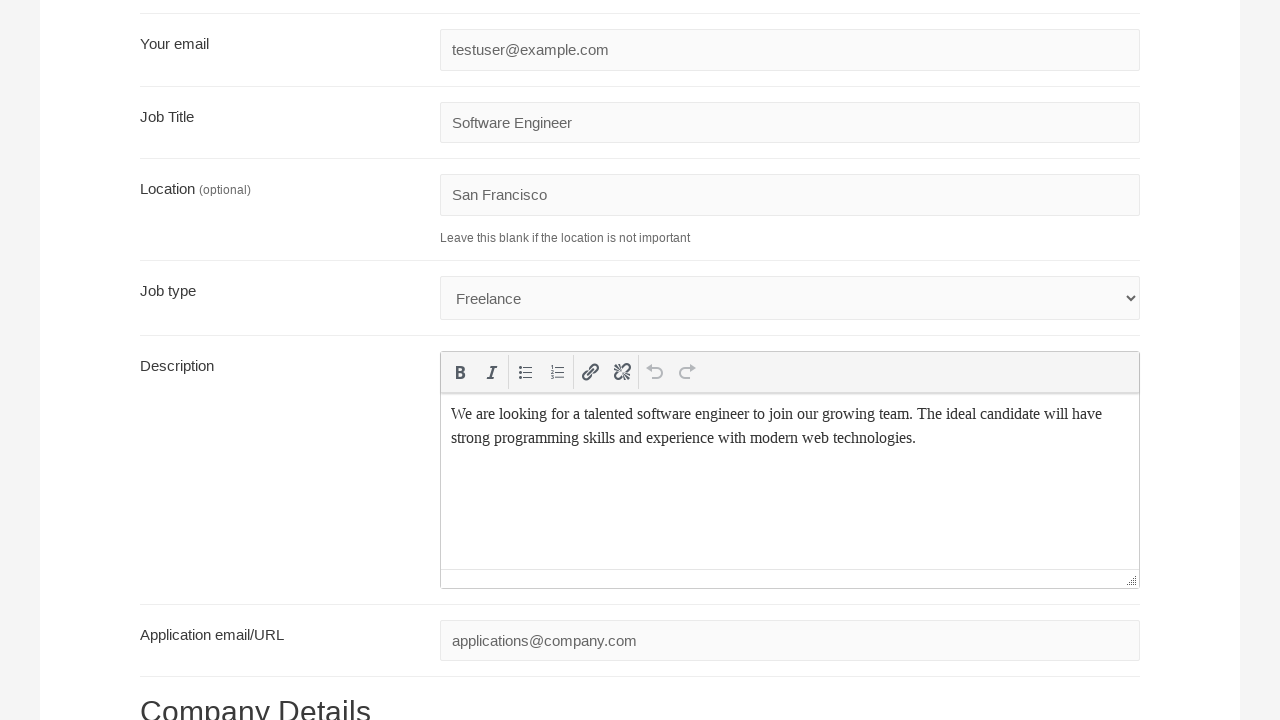

Clicked on company twitter field at (790, 365) on input[name='company_twitter']
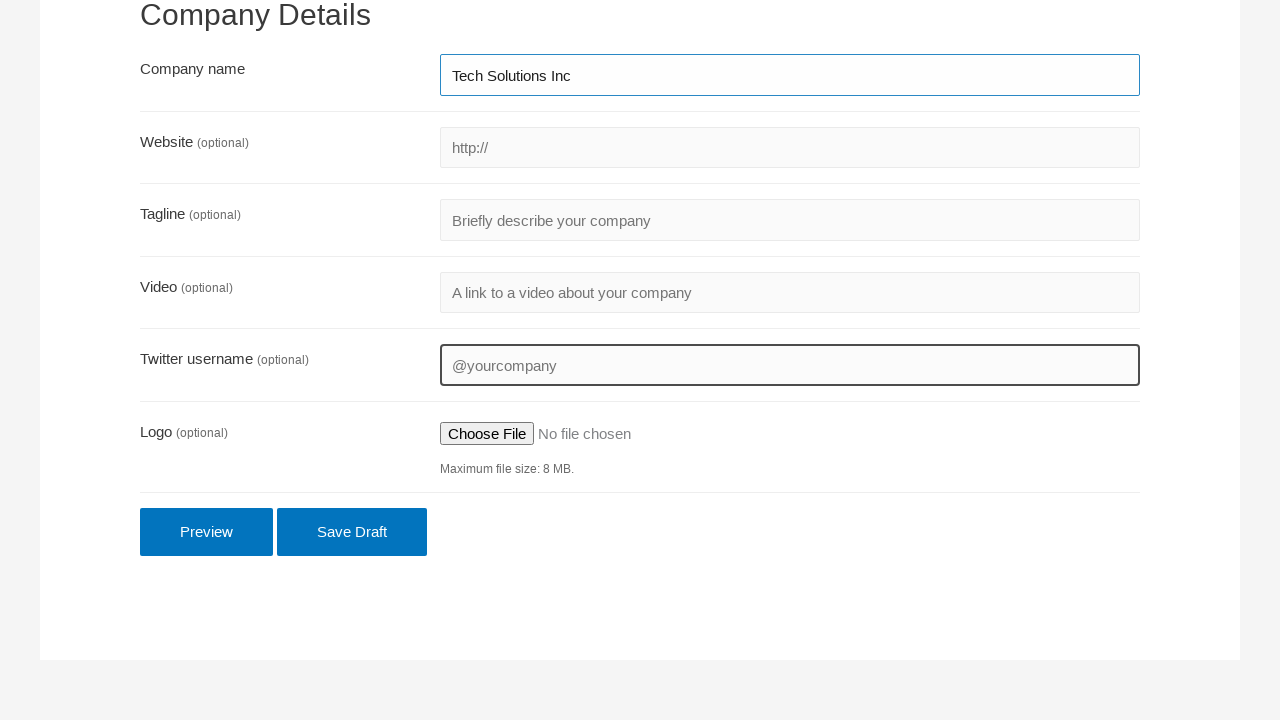

Clicked submit button to post the job at (207, 532) on input[name='submit_job']
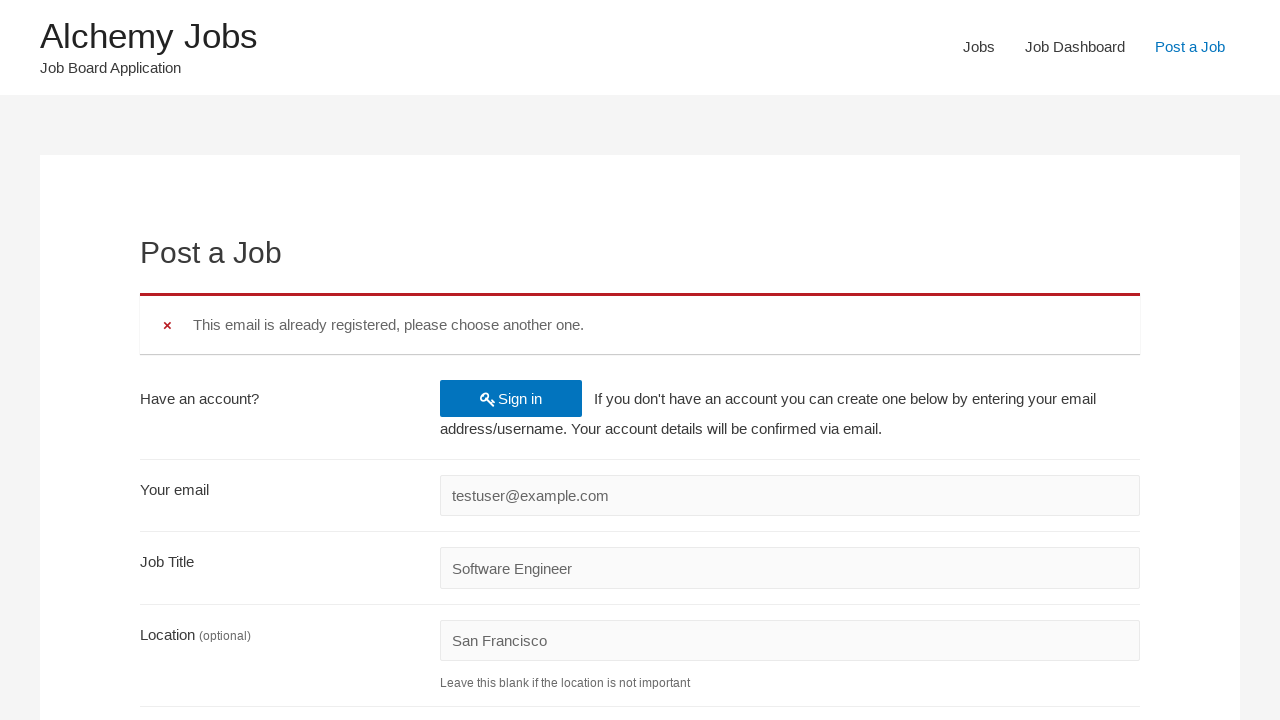

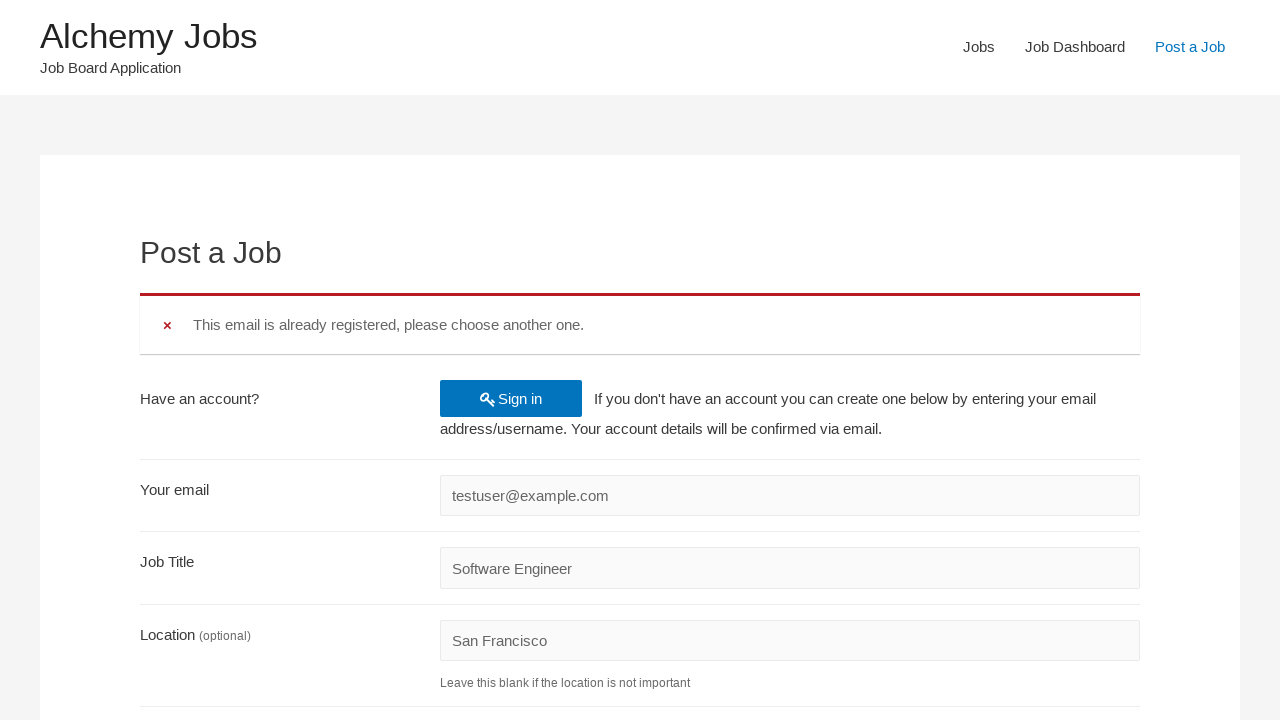